Tests slider functionality by moving the slider using mouse actions and offset-based dragging

Starting URL: http://demoqa.com/slider/

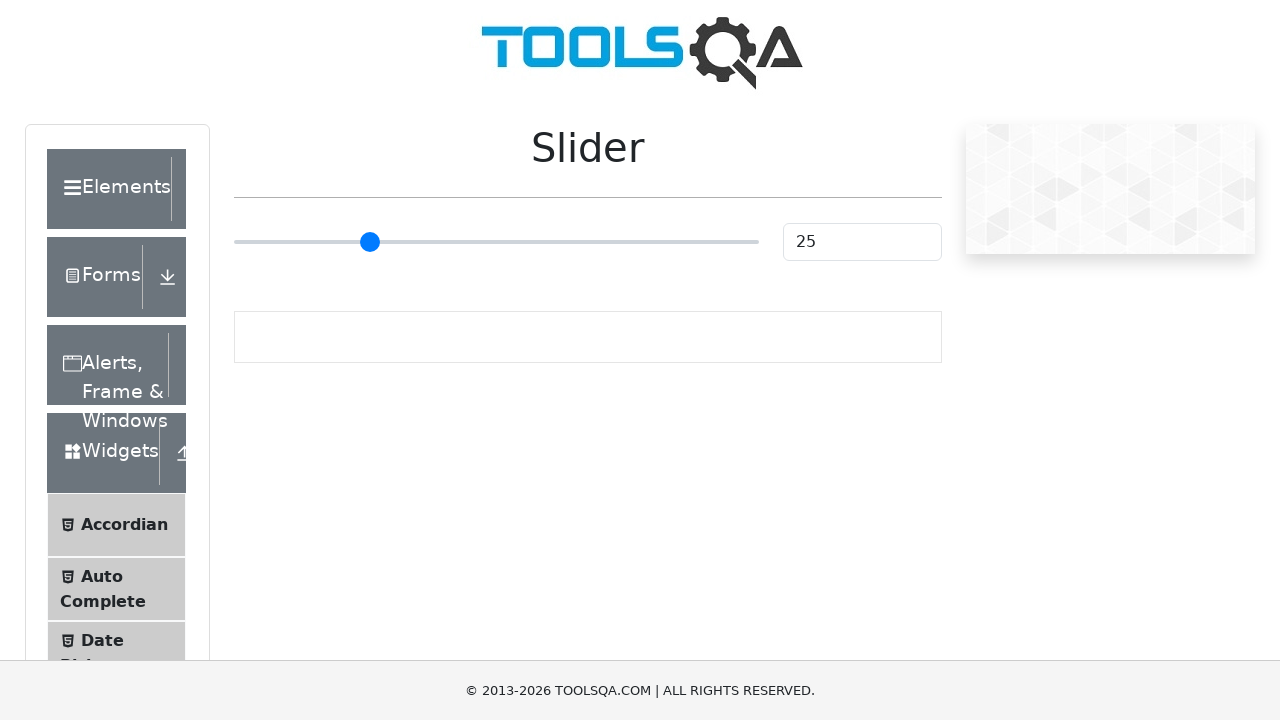

Waited for slider element to be visible
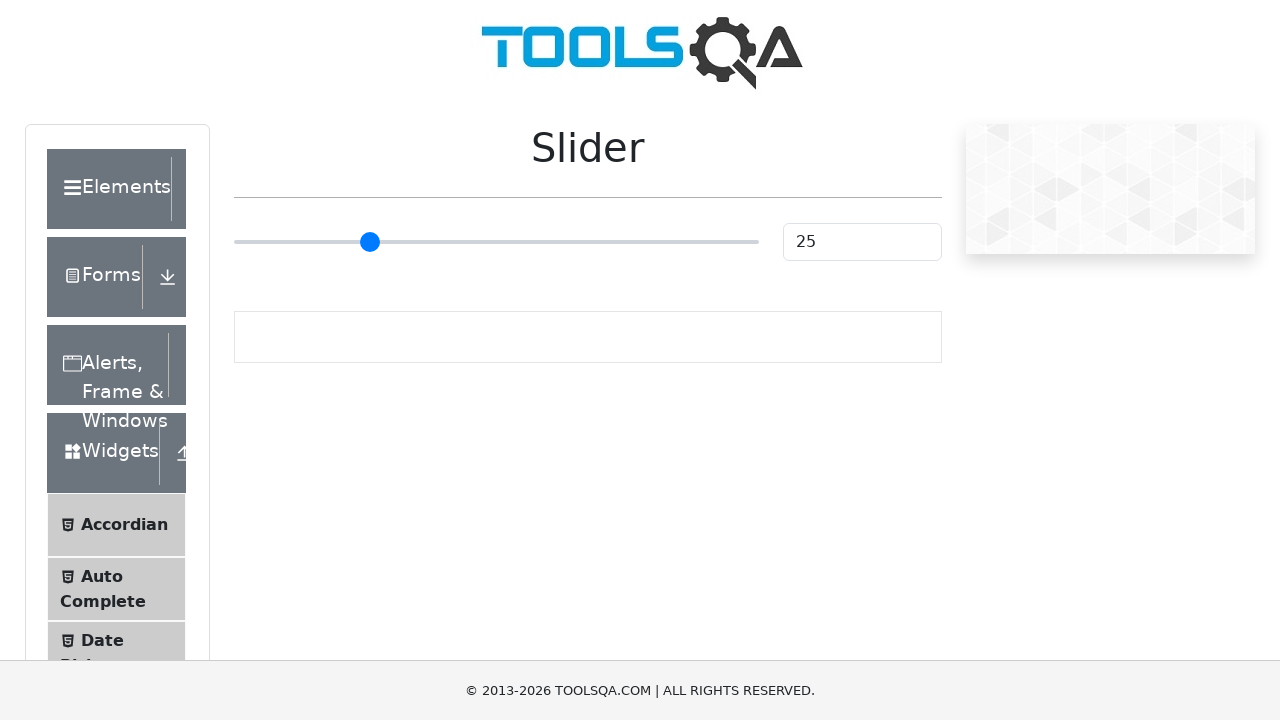

Located slider element
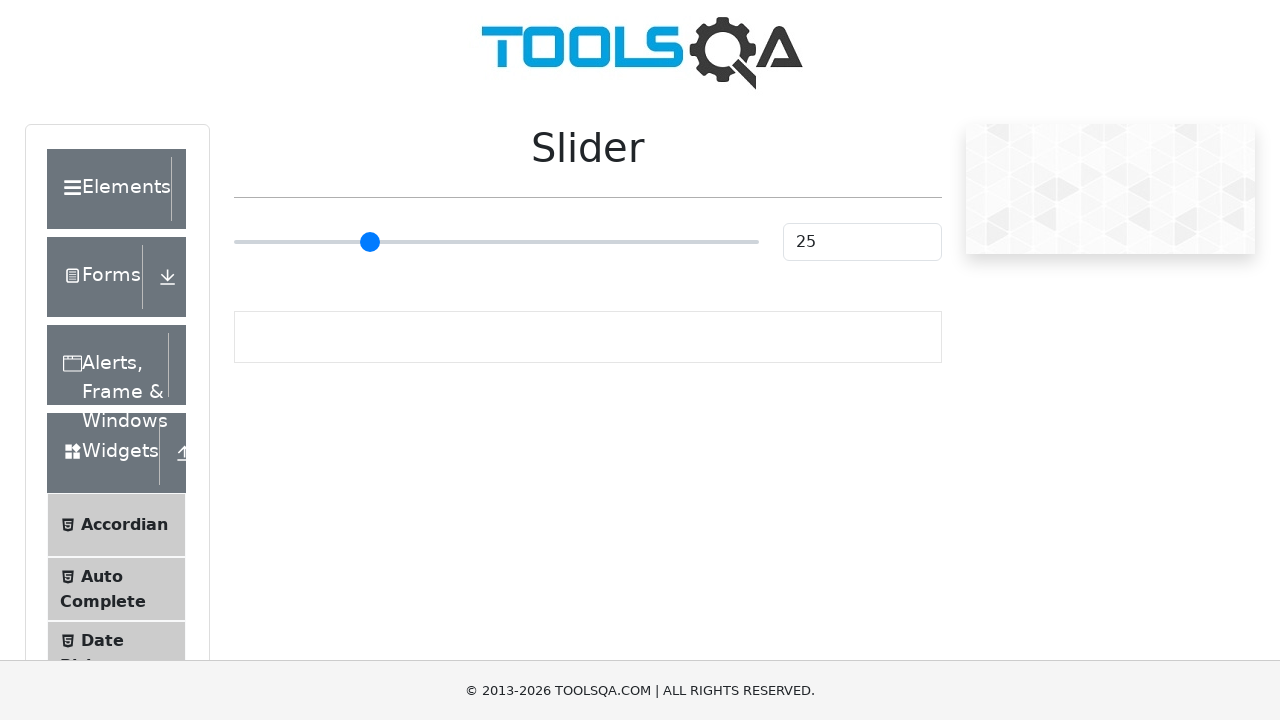

Retrieved slider bounding box coordinates
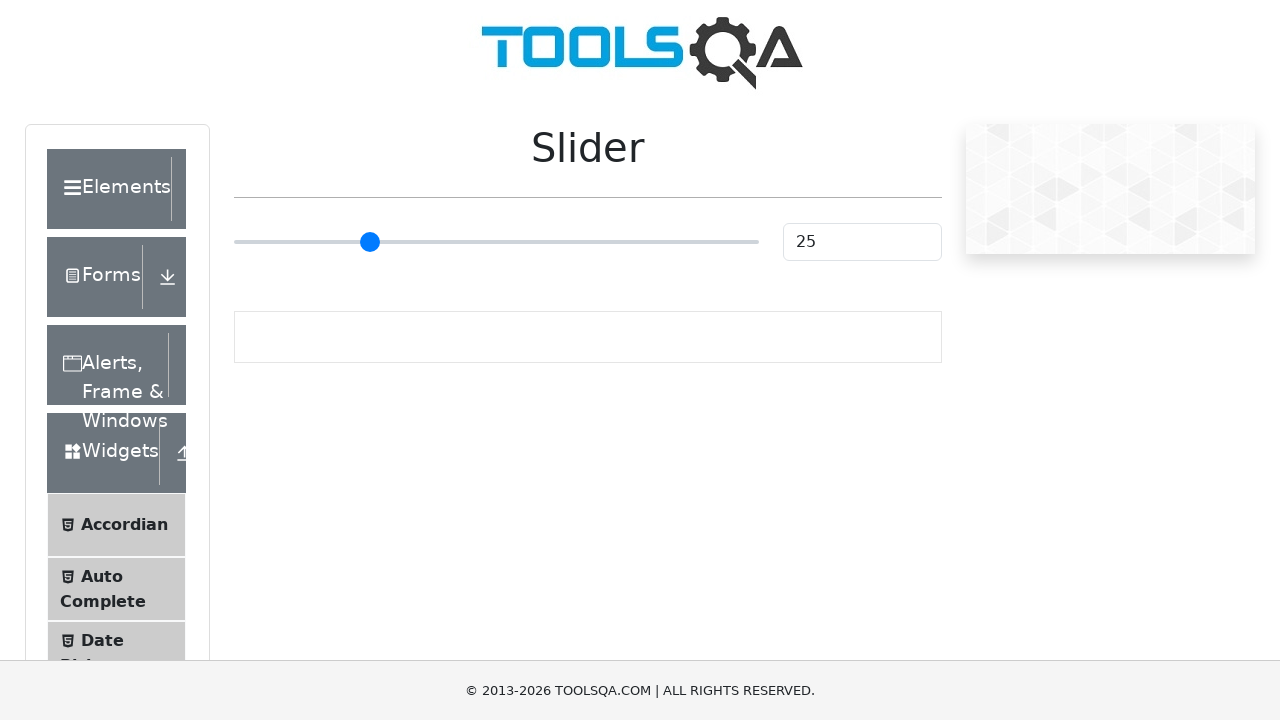

Clicked on slider at offset position (x+175, mid-height) at (409, 242)
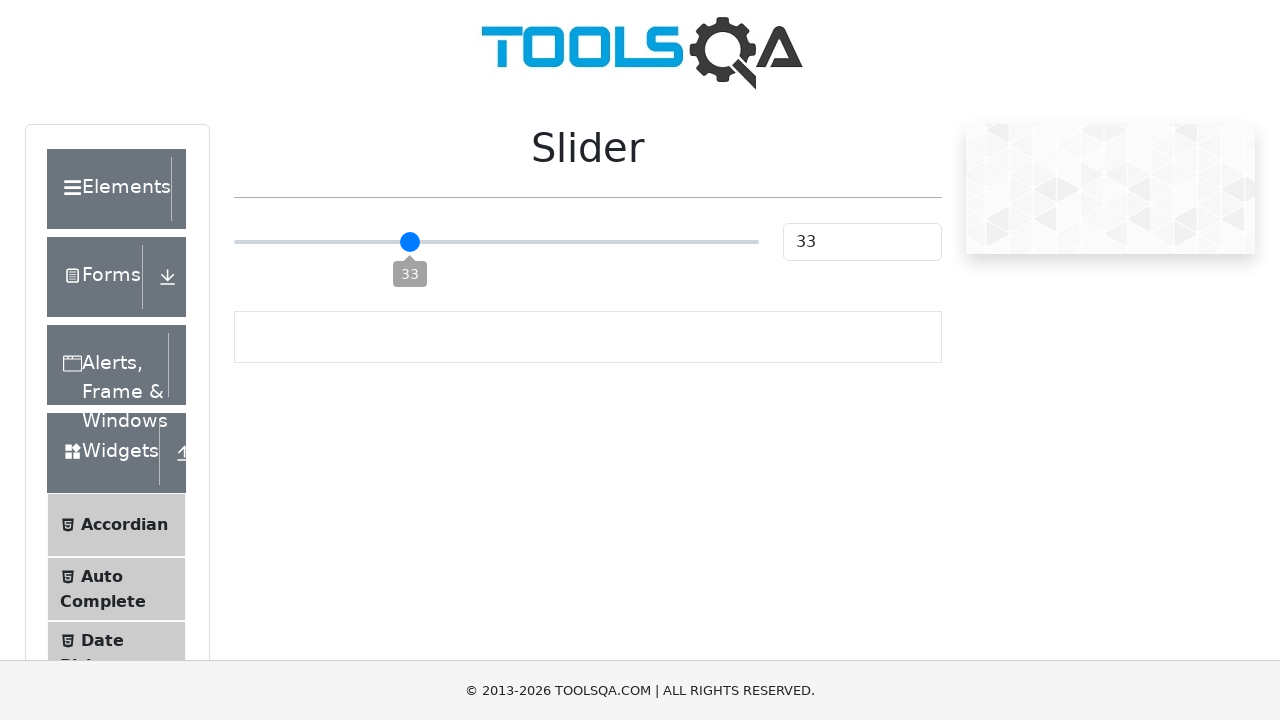

Reloaded the page
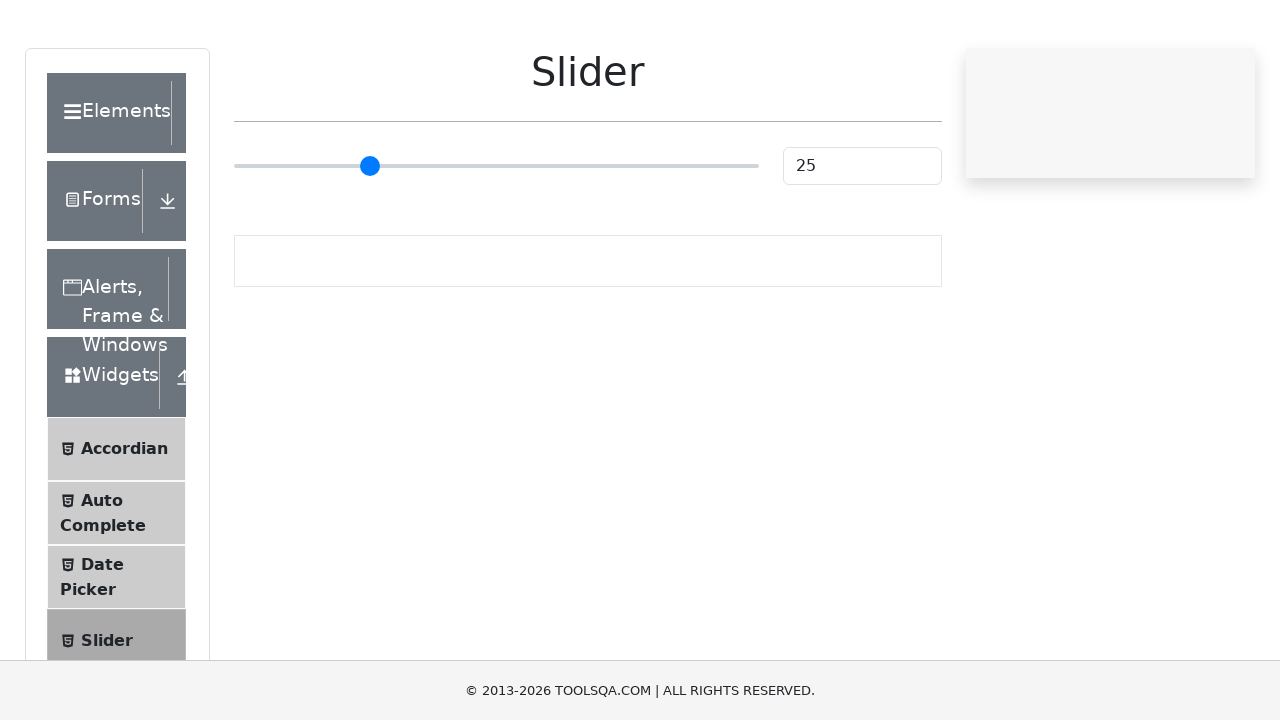

Waited for slider element to be visible after page reload
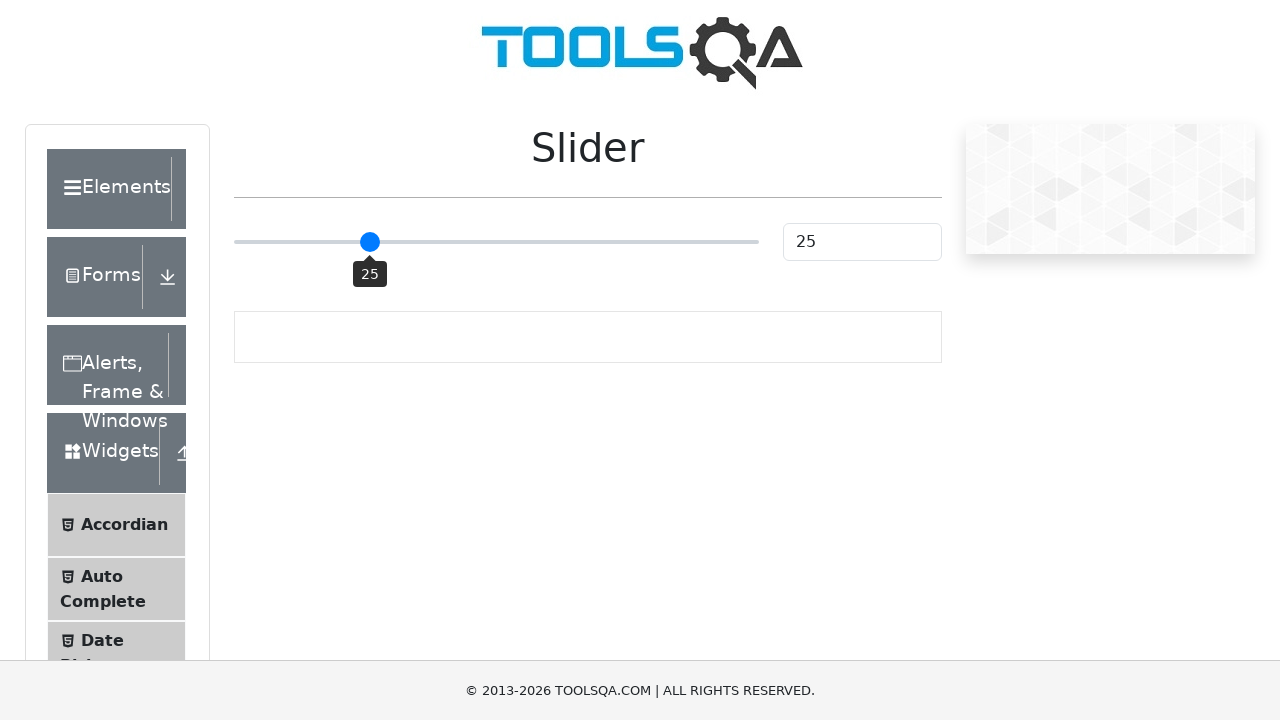

Located slider element again
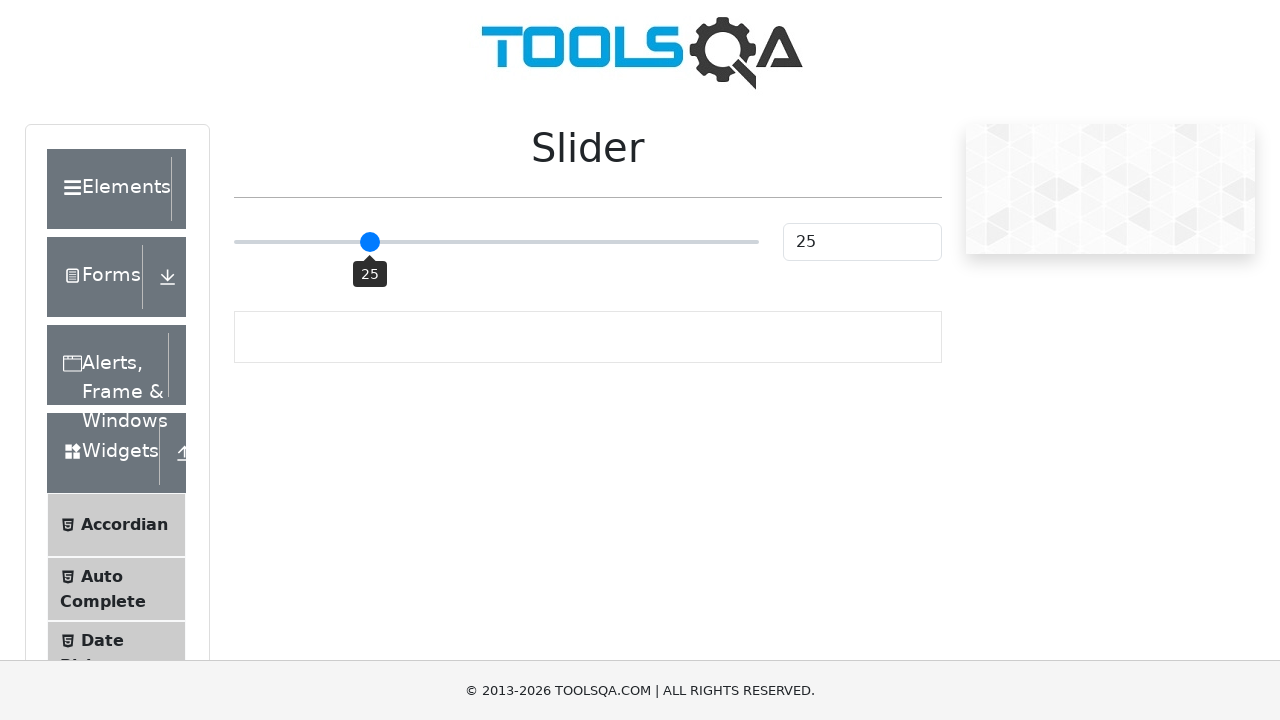

Retrieved slider bounding box coordinates after reload
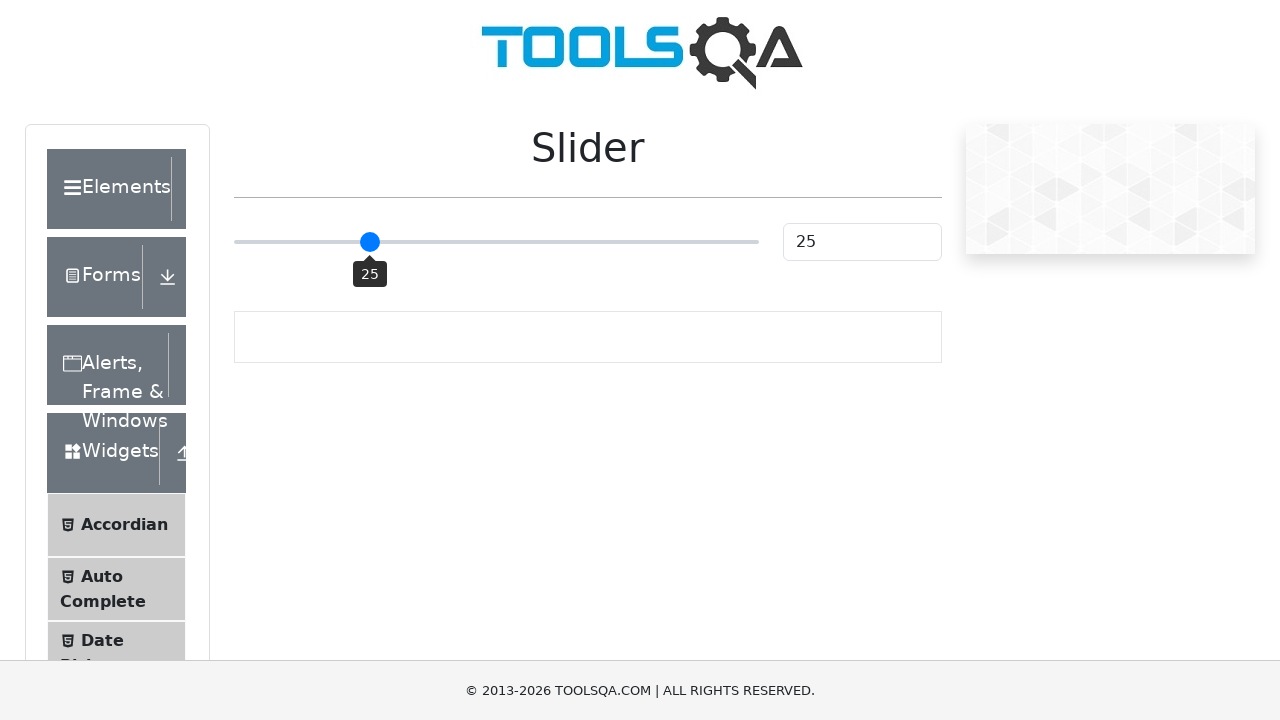

Moved mouse to center of slider at (496, 242)
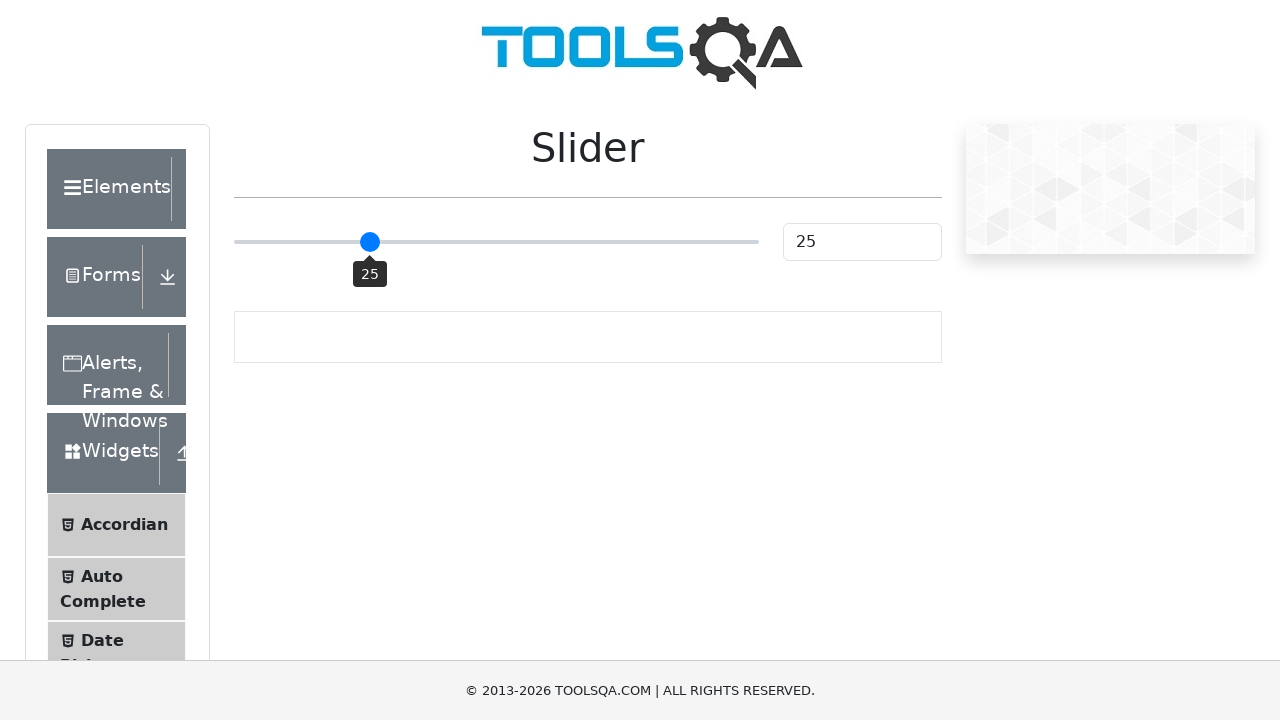

Pressed down mouse button to start drag at (496, 242)
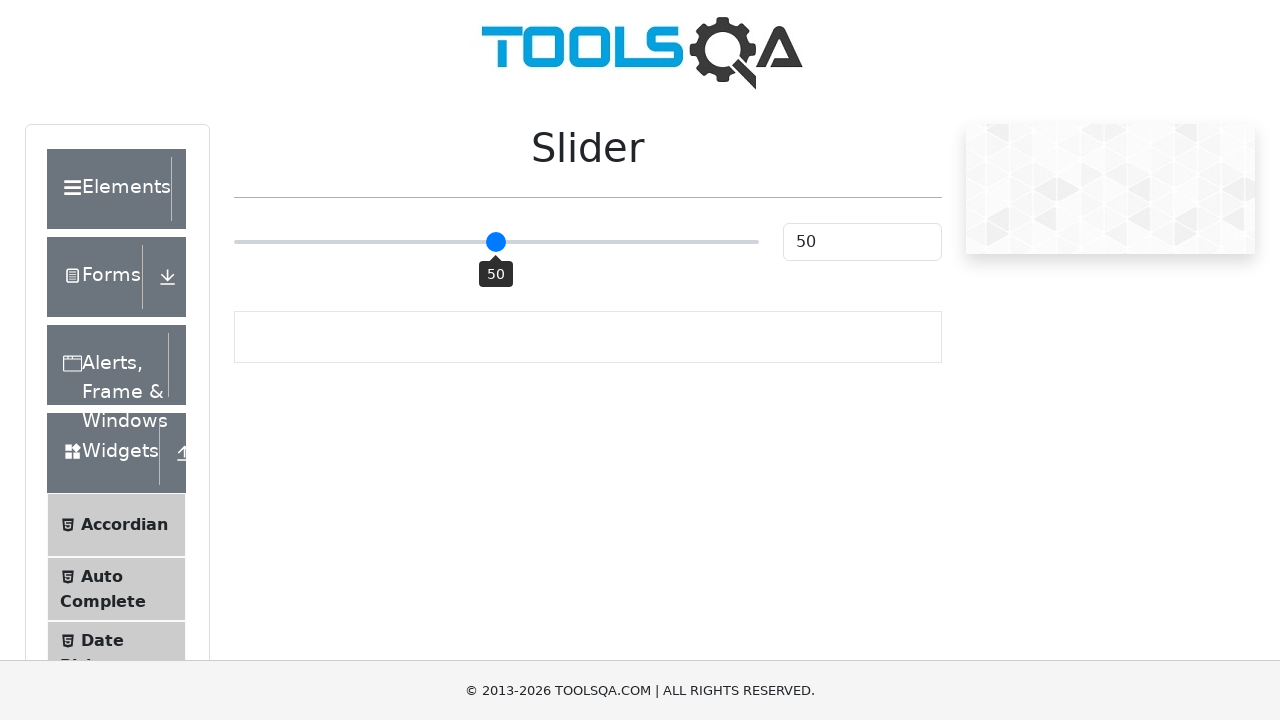

Dragged slider to x+733 position at (967, 242)
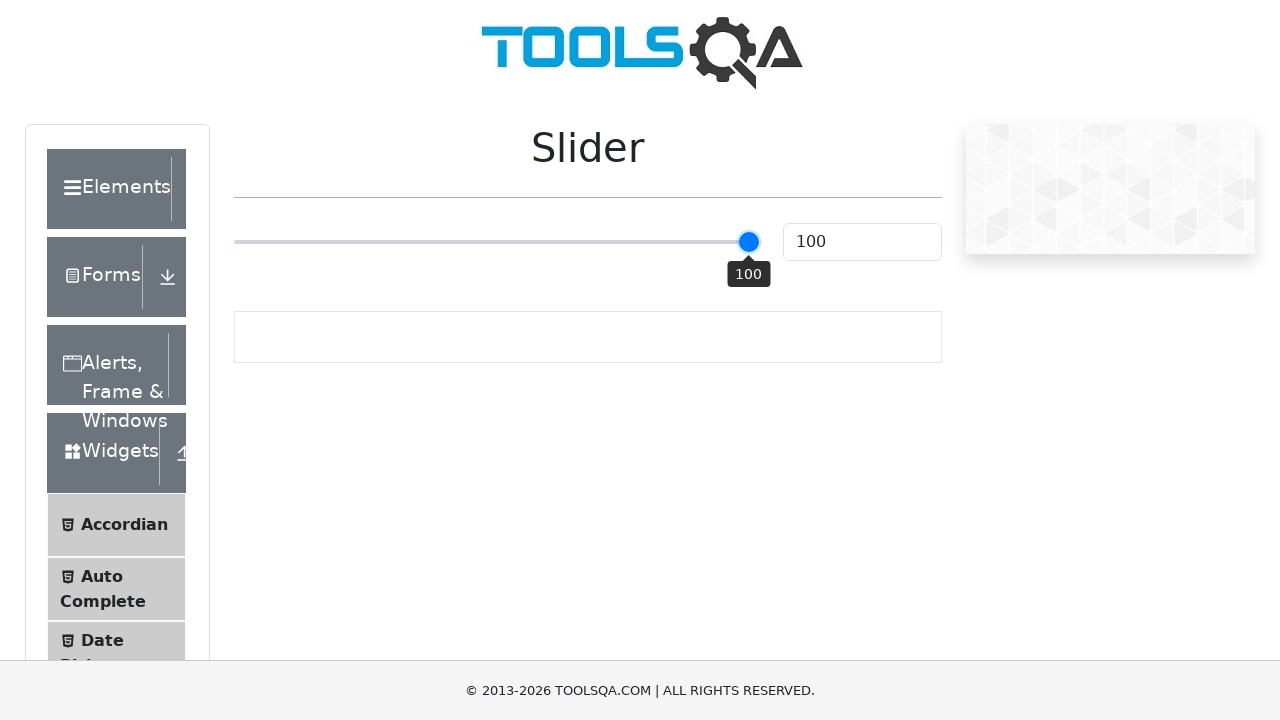

Released mouse button to complete slider drag at (967, 242)
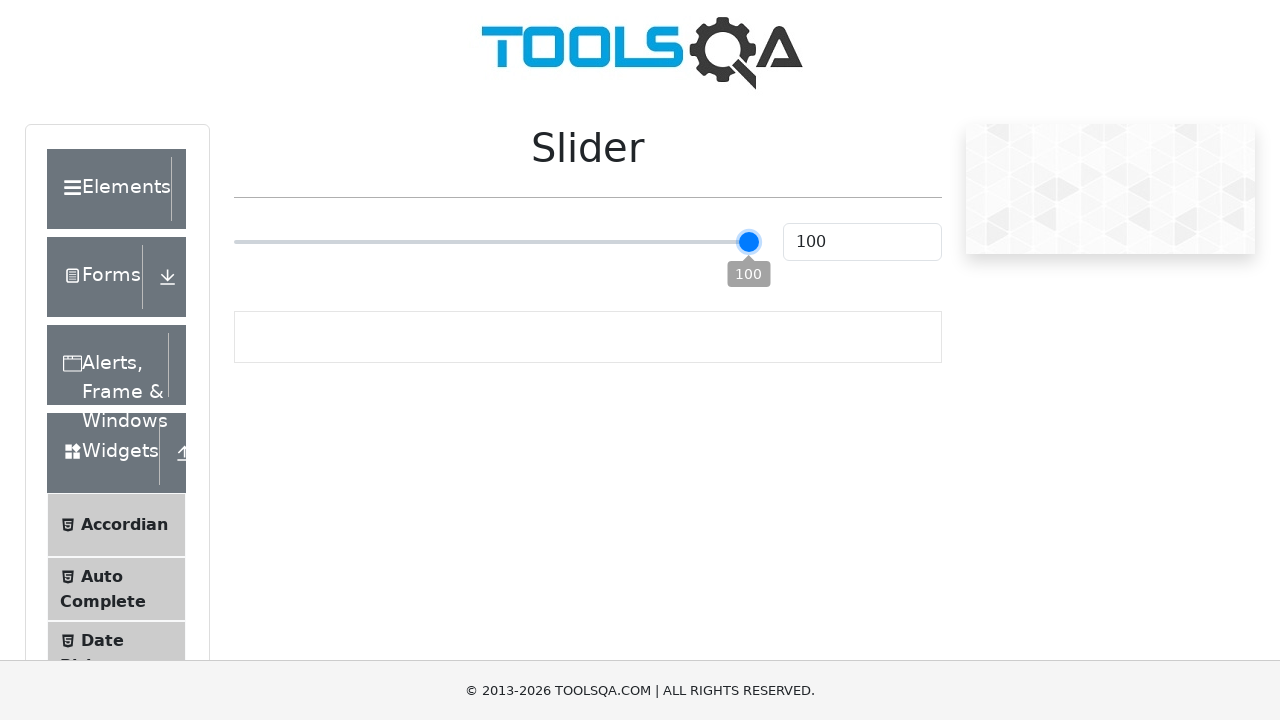

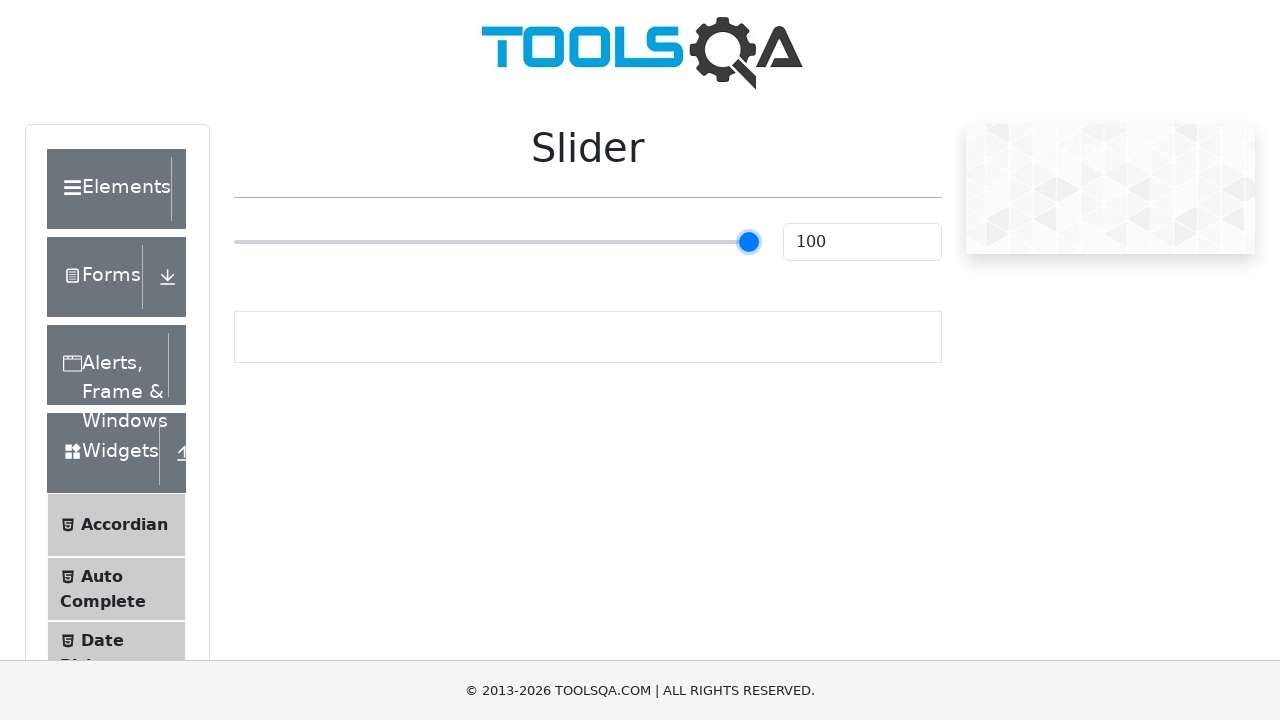